Tests synchronization by clicking a button that reveals text after a delay and verifying the text appears

Starting URL: https://syntaxprojects.com/synchronization-waits.php

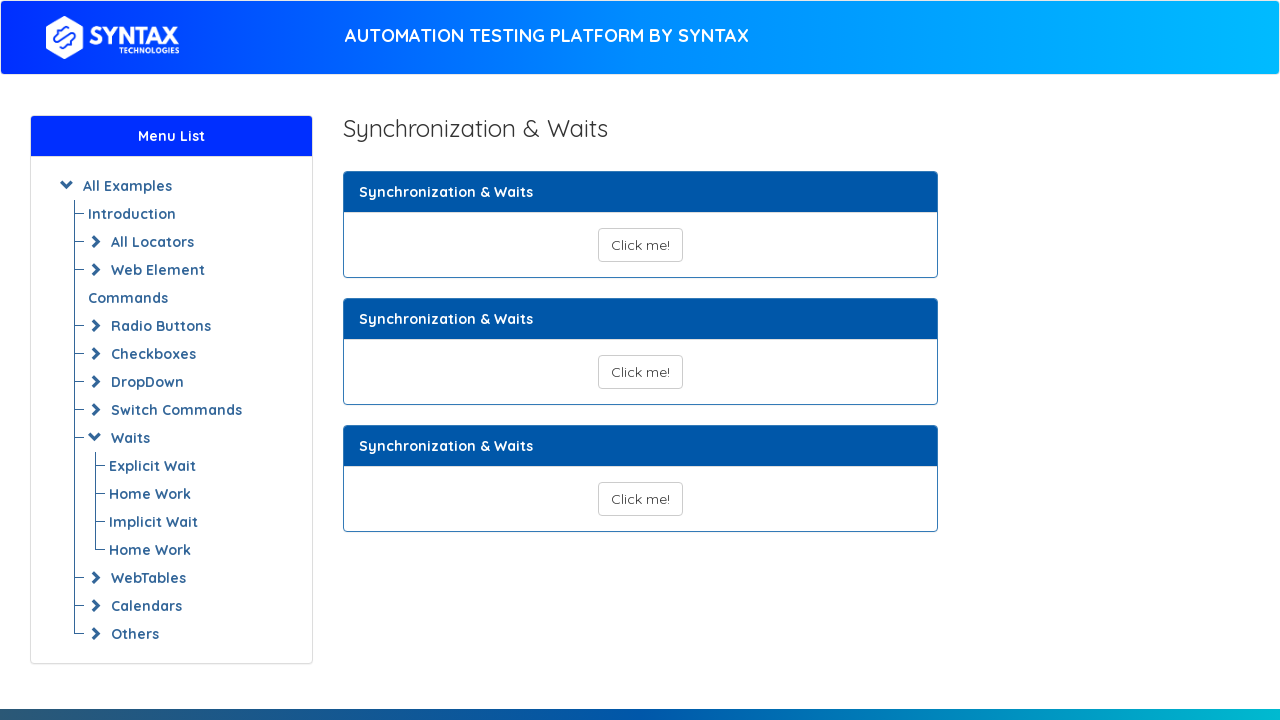

Clicked button to trigger delayed text reveal at (640, 245) on button#show_text_synchronize
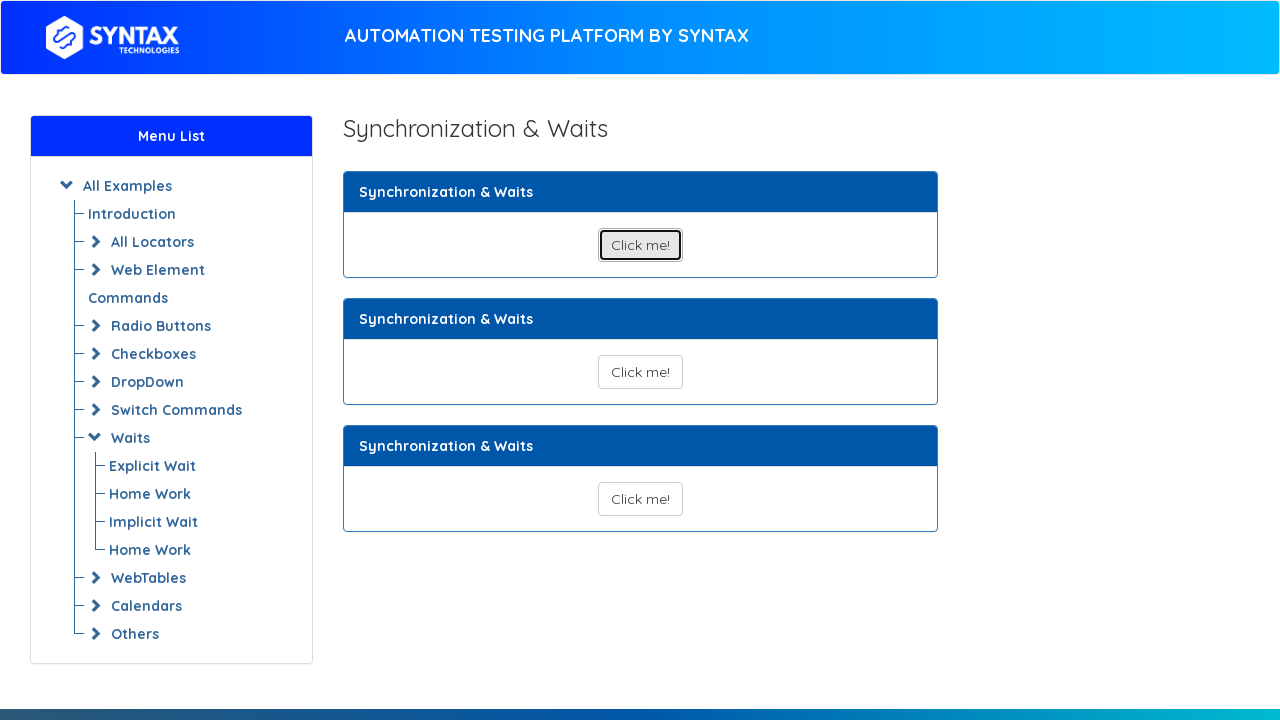

Waited for and verified delayed text appeared
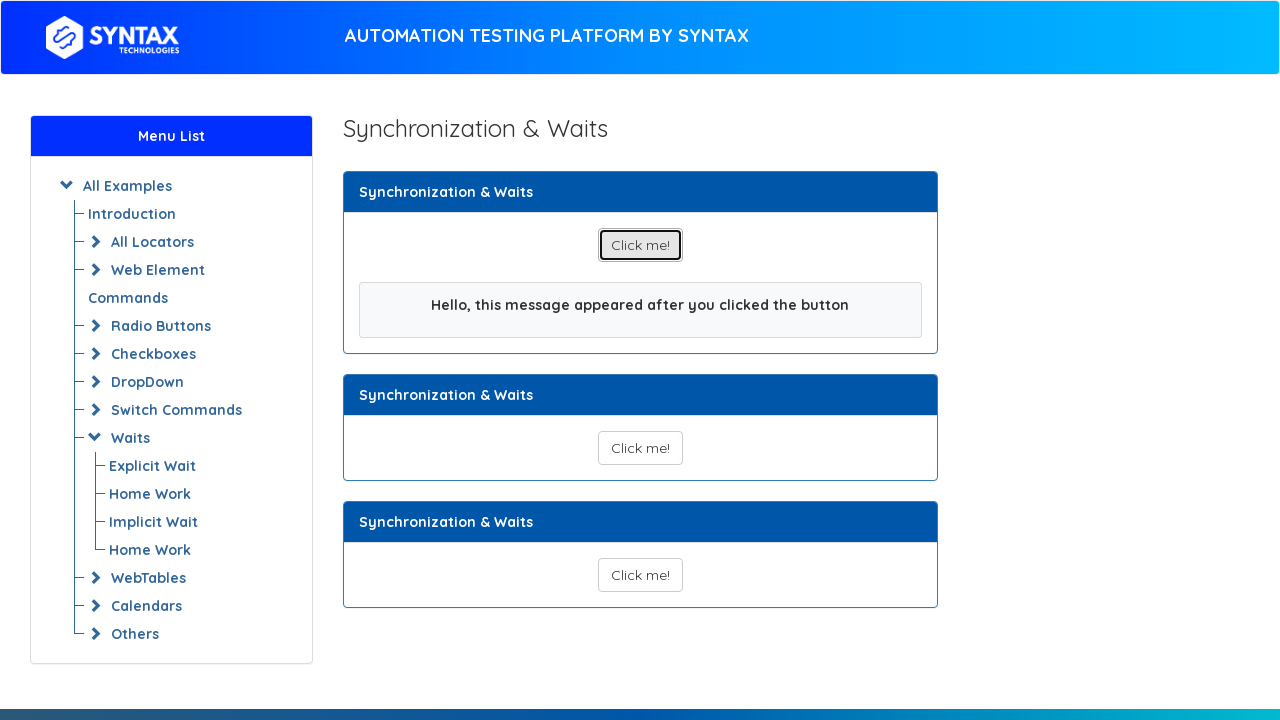

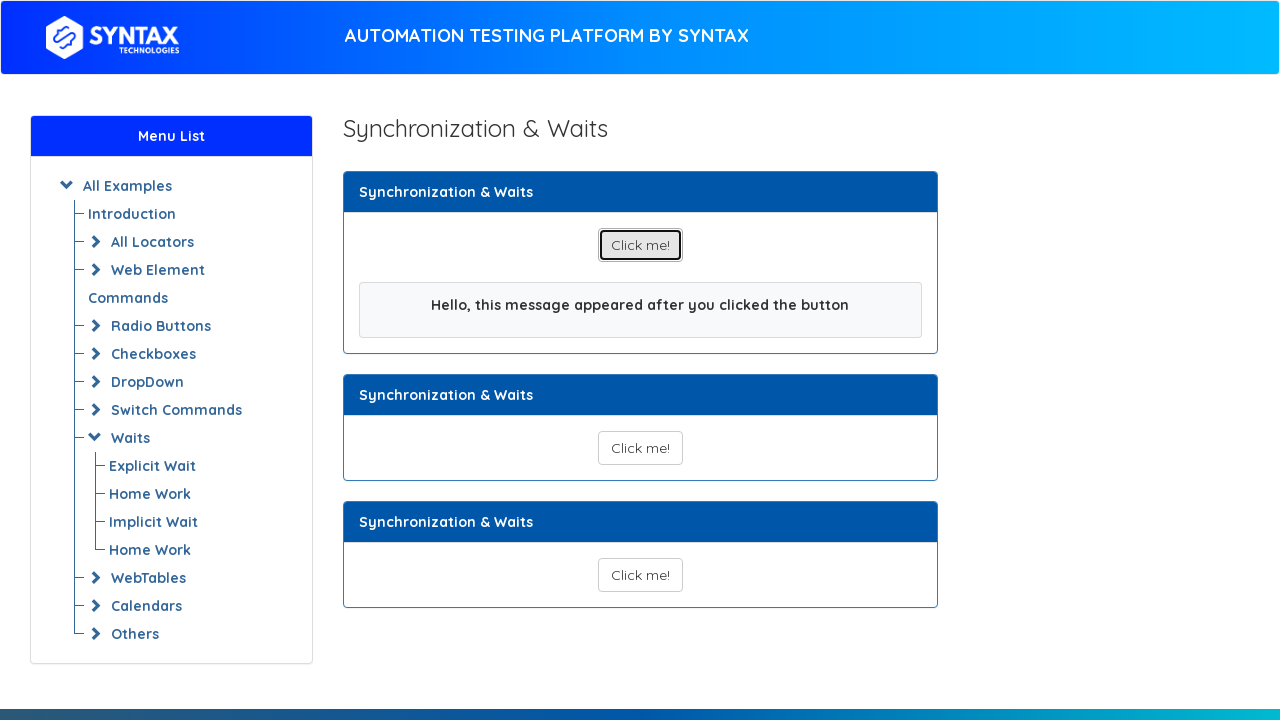